Tests that master password field remains enabled/editable after password generation

Starting URL: http://angel.net/~nic/passwd.sha1.1a.html

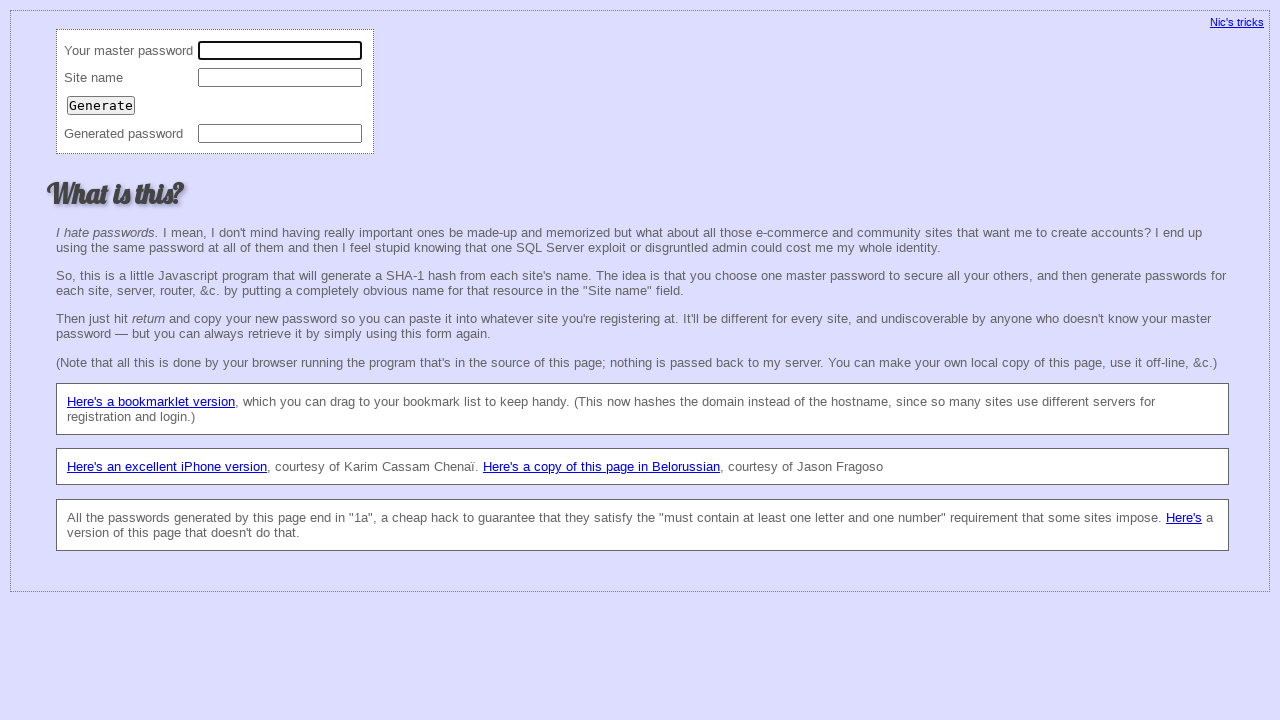

Cleared master password field on xpath=//td[text()='Your master password']/following::input[1]
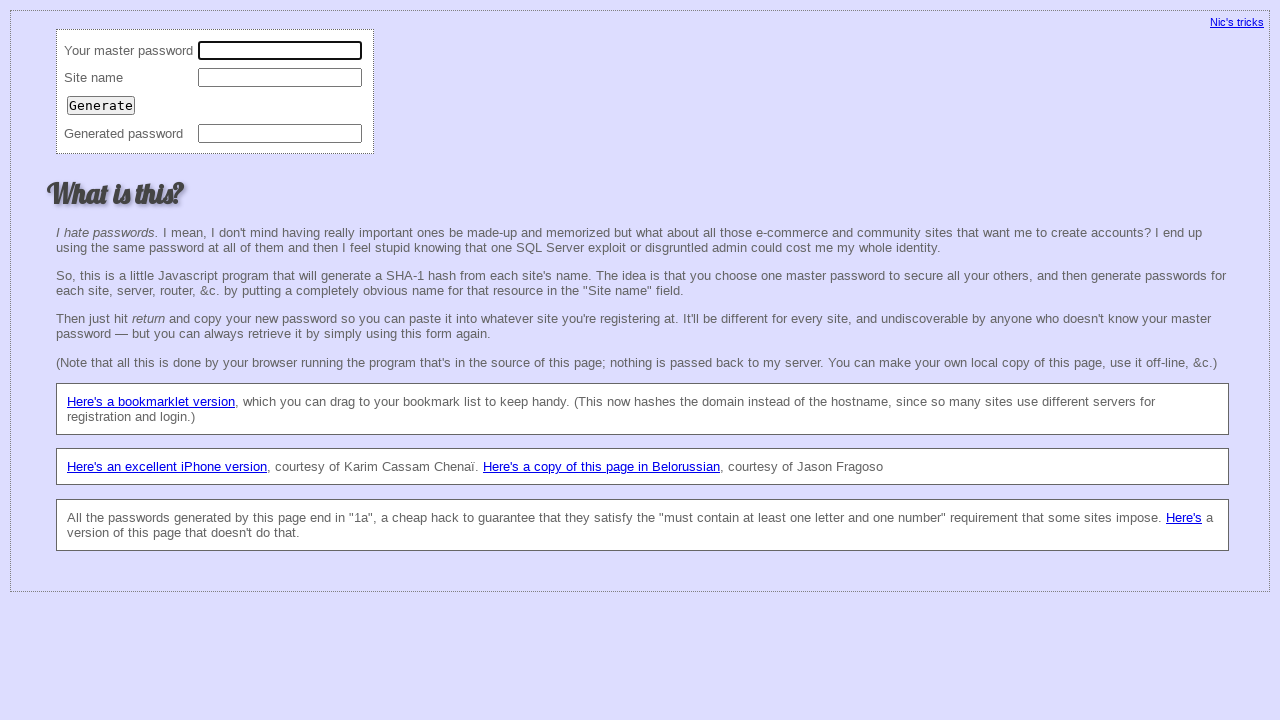

Filled master password field with special characters on xpath=//td[text()='Your master password']/following::input[1]
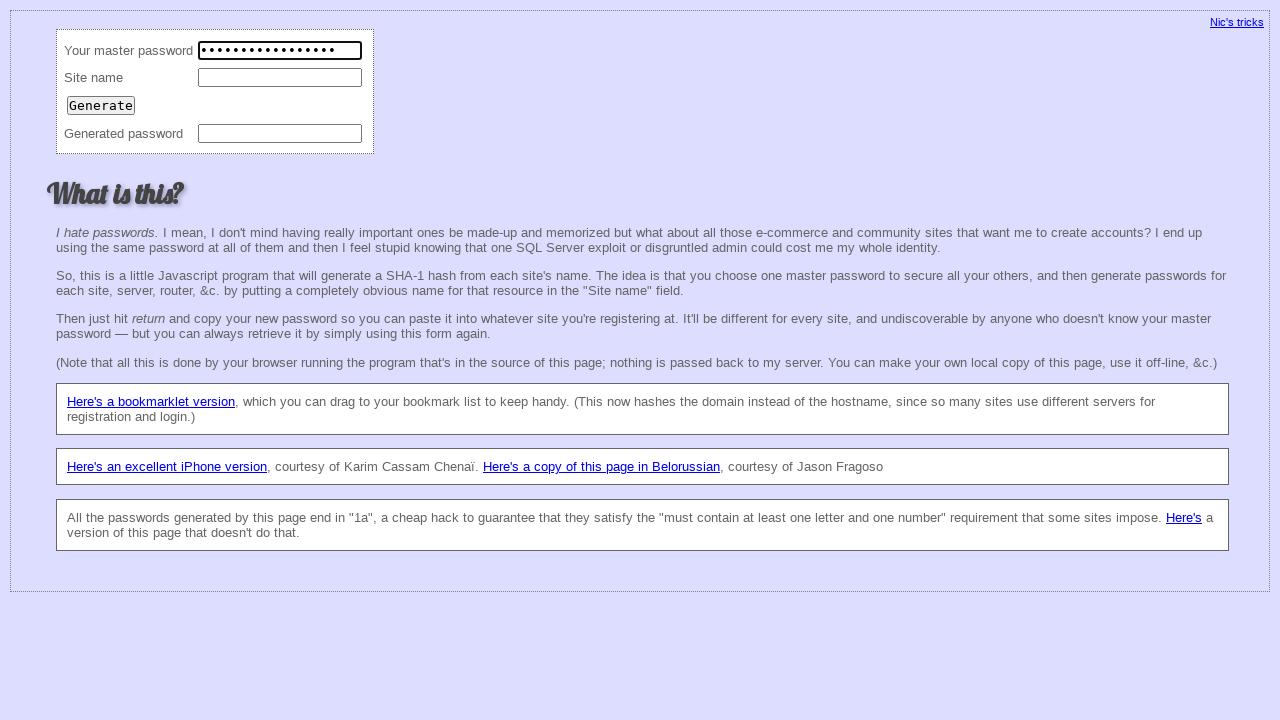

Cleared site name field on xpath=//td[text()='Site name']/following::input[1]
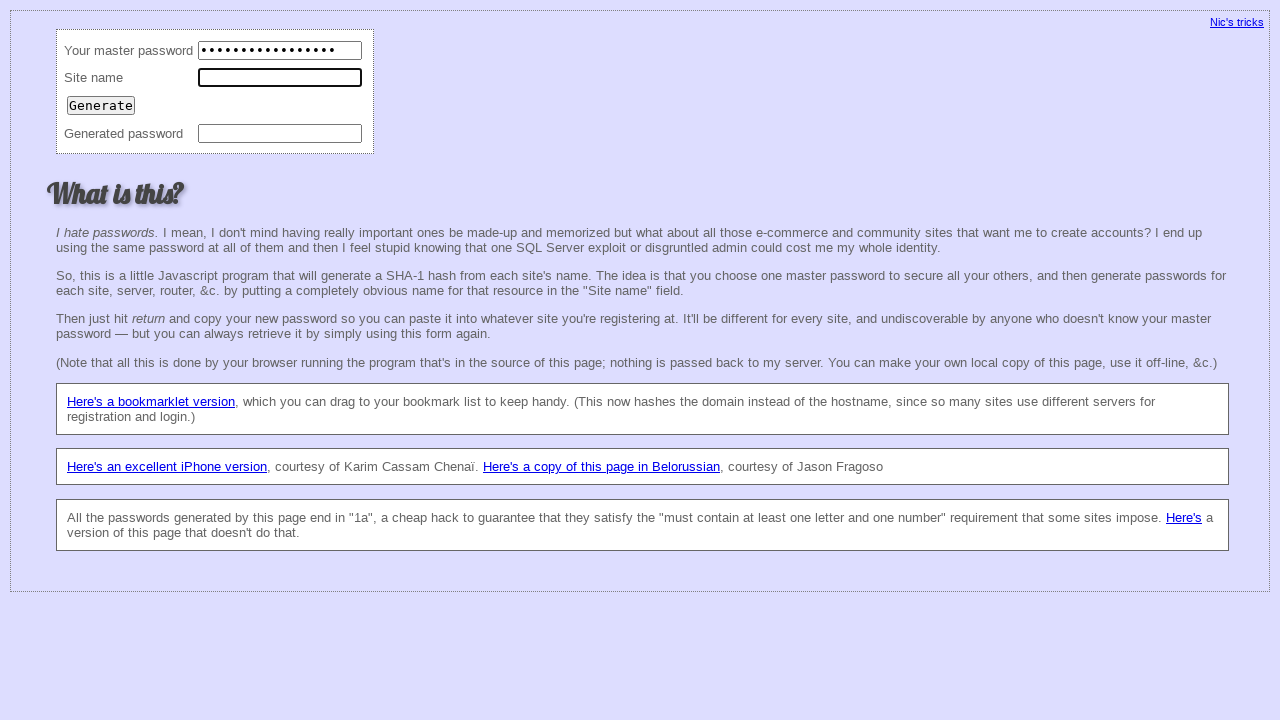

Filled site name field with special characters on xpath=//td[text()='Site name']/following::input[1]
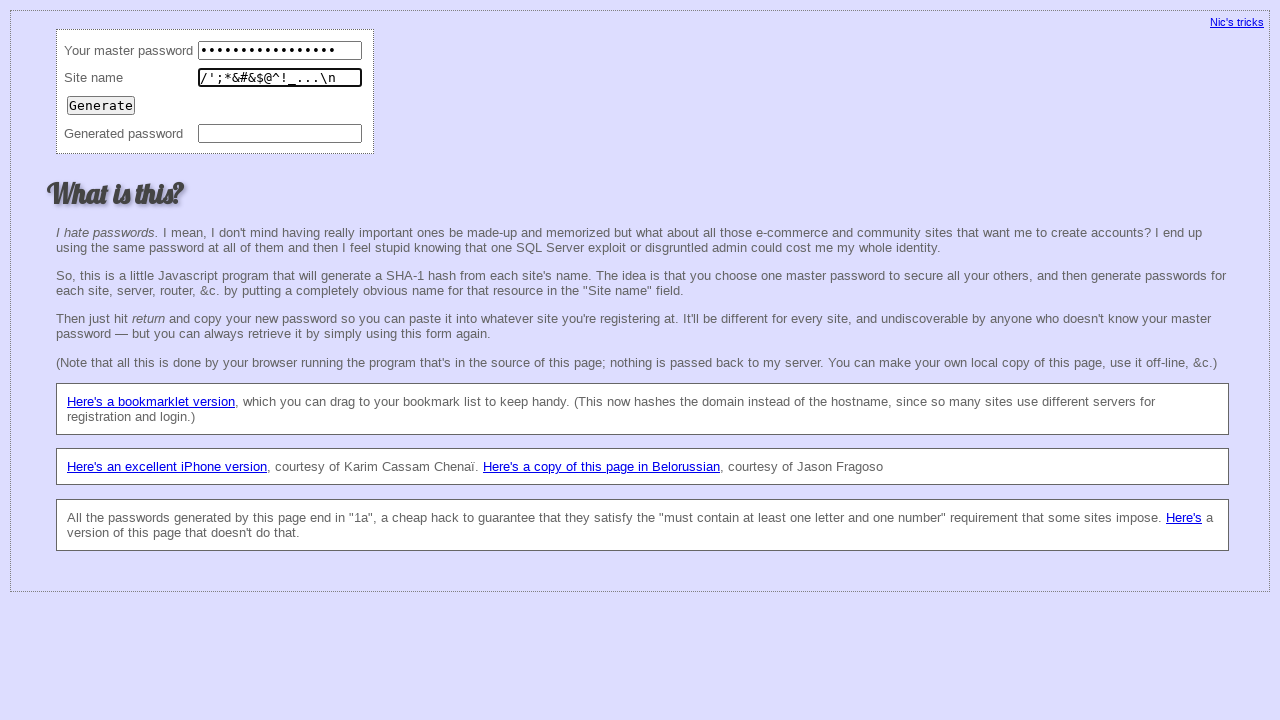

Clicked Generate button to generate password at (101, 105) on input[value='Generate']
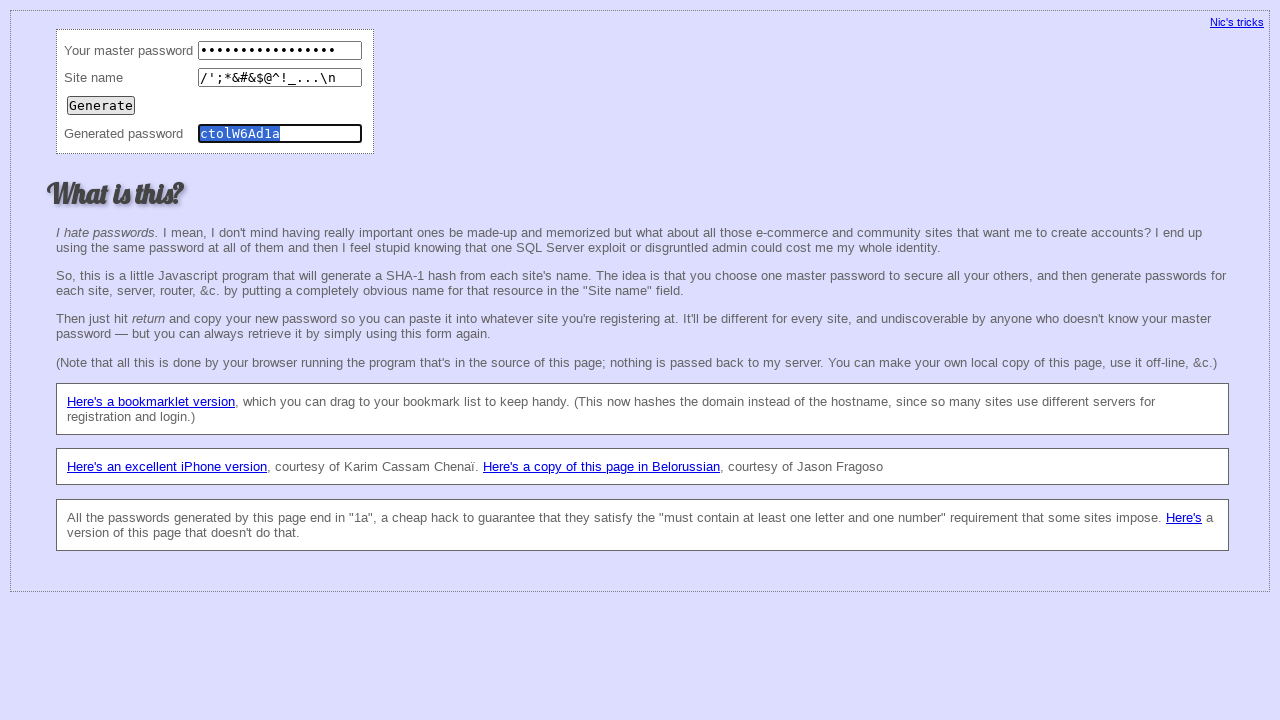

Verified master password field is enabled: True
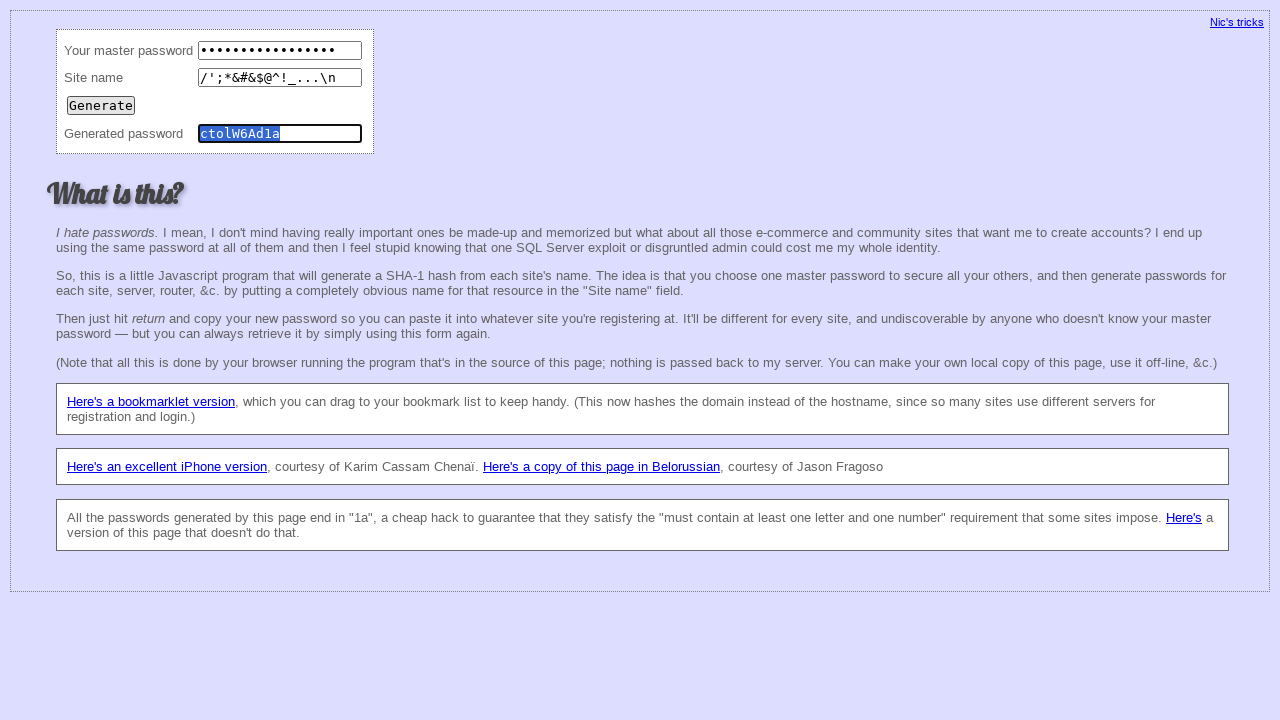

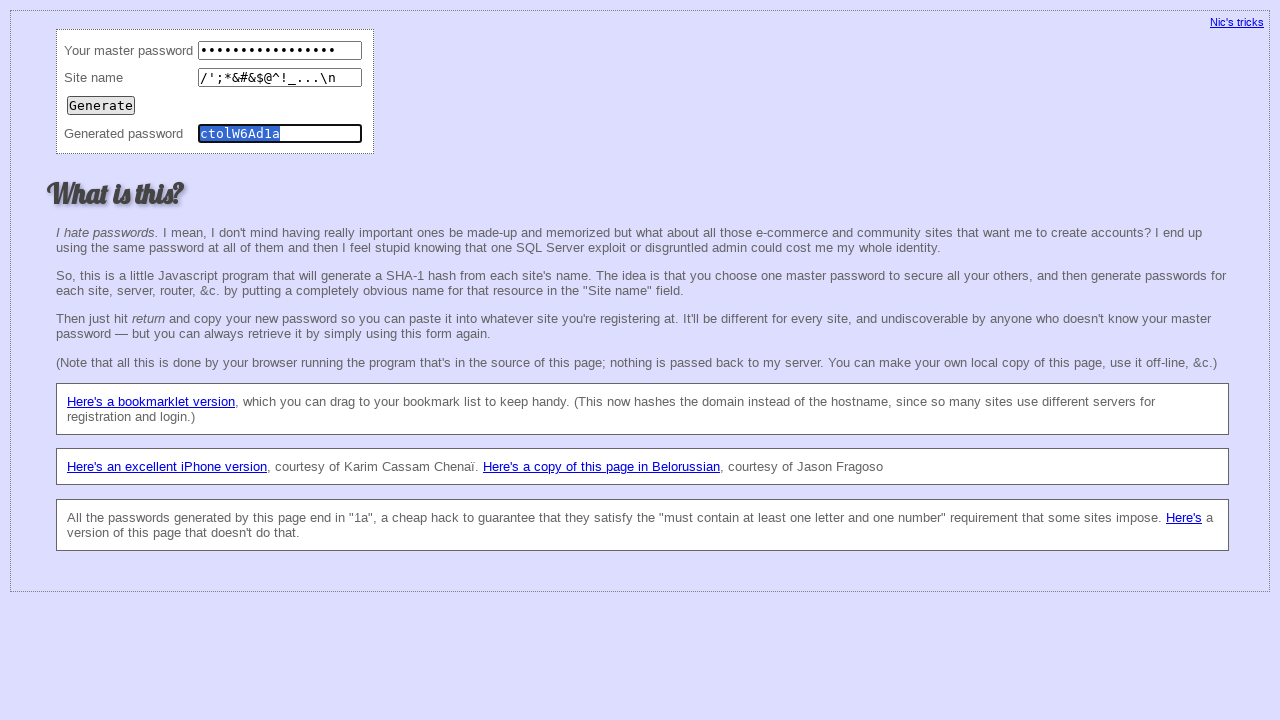